Tests a registration form by filling in personal details including first name, last name, address, email, phone number, selecting gender, hobbies, and attempting to select a language from a dropdown.

Starting URL: https://demo.automationtesting.in/Register.html

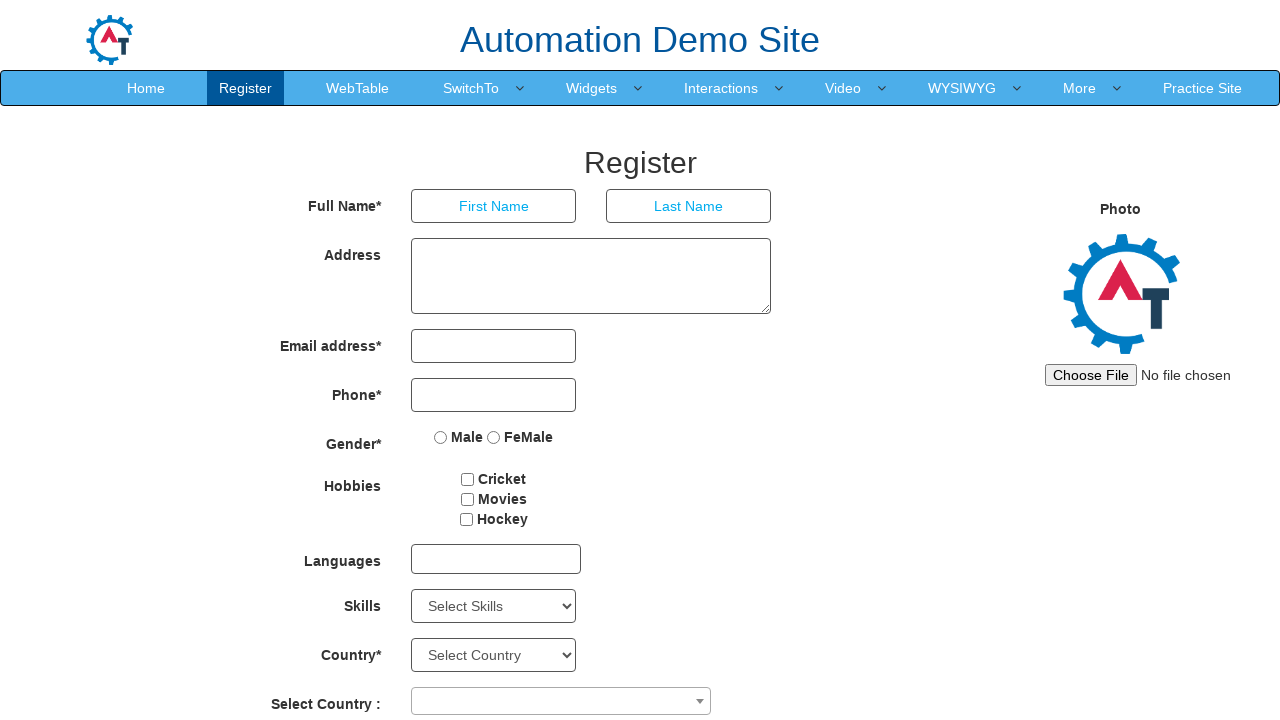

Filled first name field with 'Saurabh' on input[placeholder='First Name']
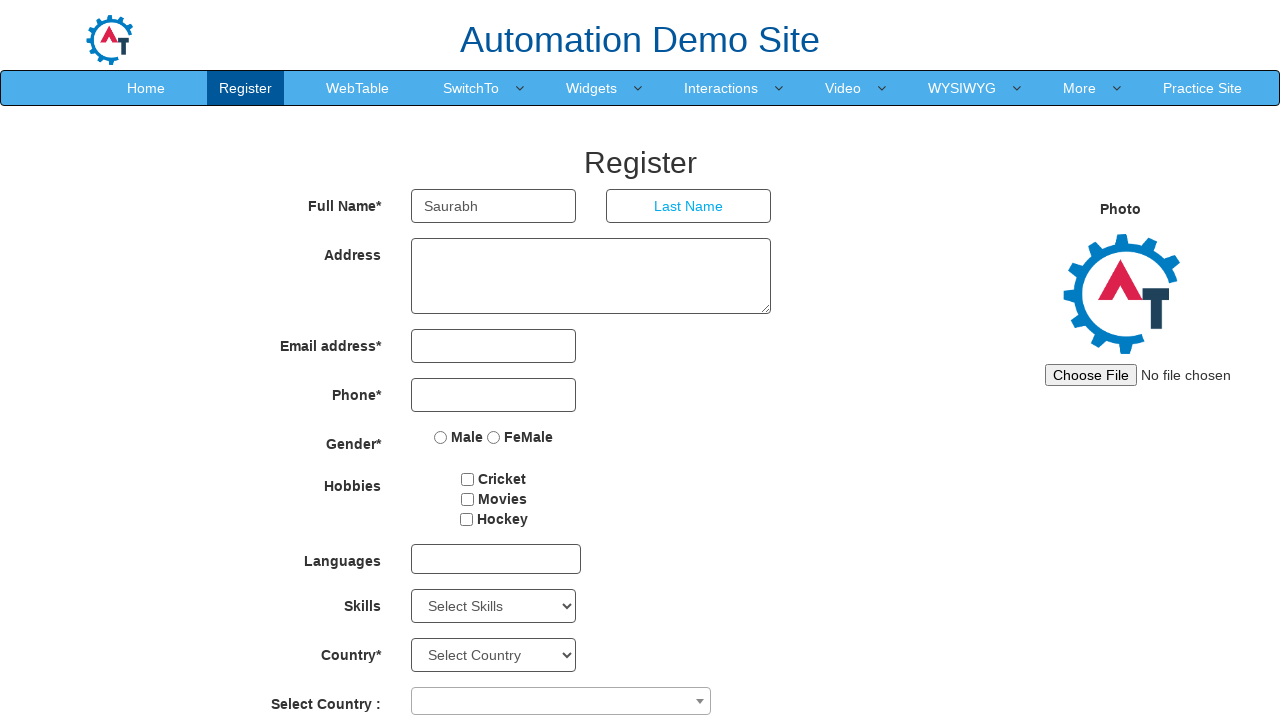

Filled last name field with 'Sharma' on input[placeholder='Last Name']
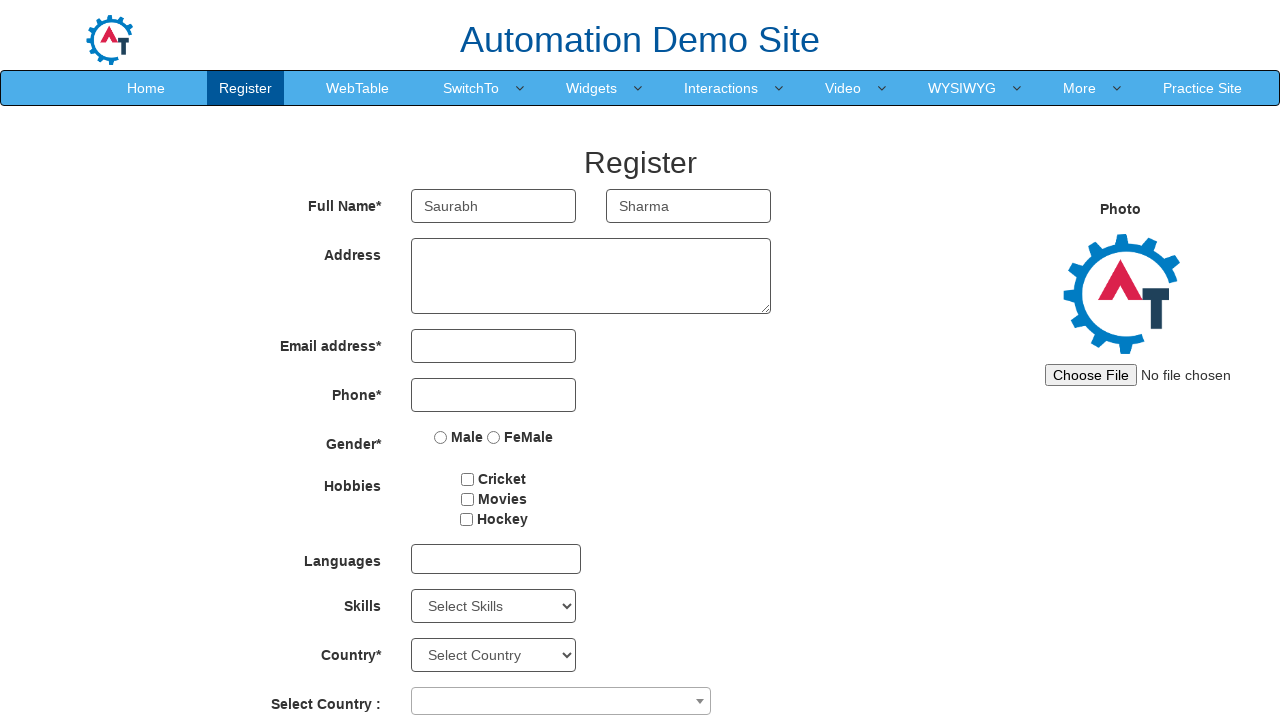

Filled address field with 'California' on textarea[ng-model='Adress']
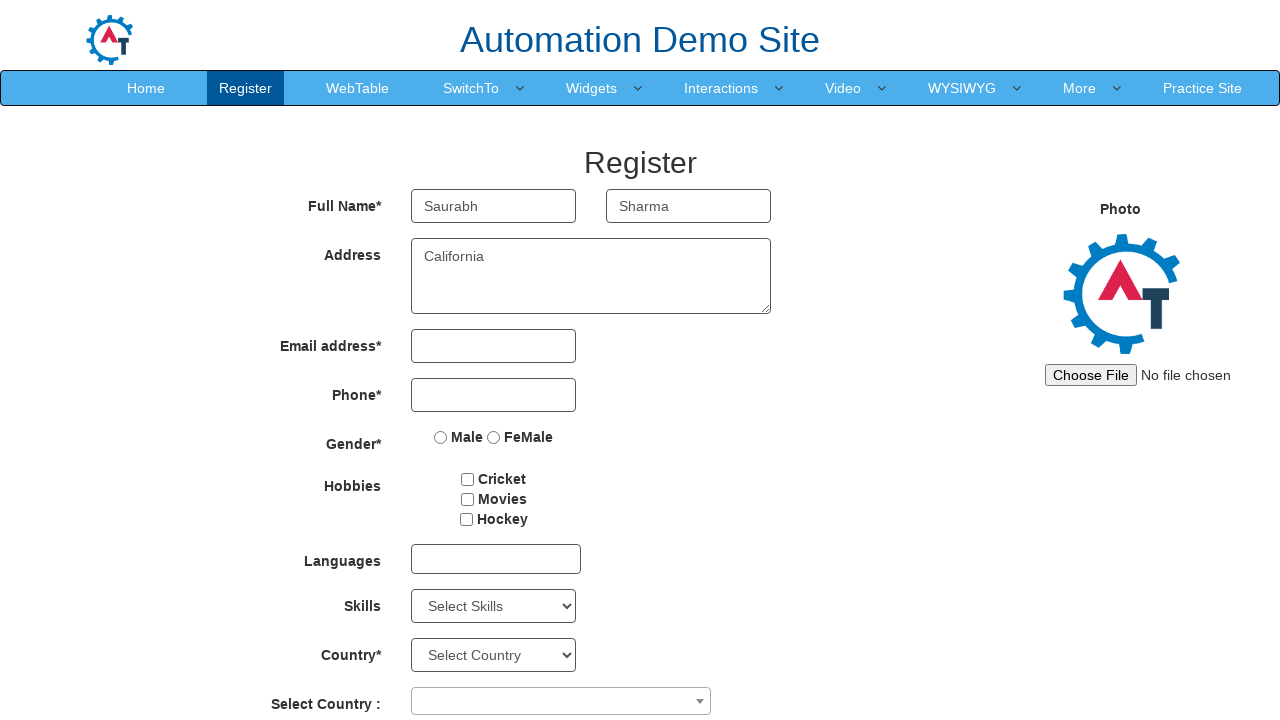

Filled email field with 'ghwewhb@gmail.com' on input[type='email']
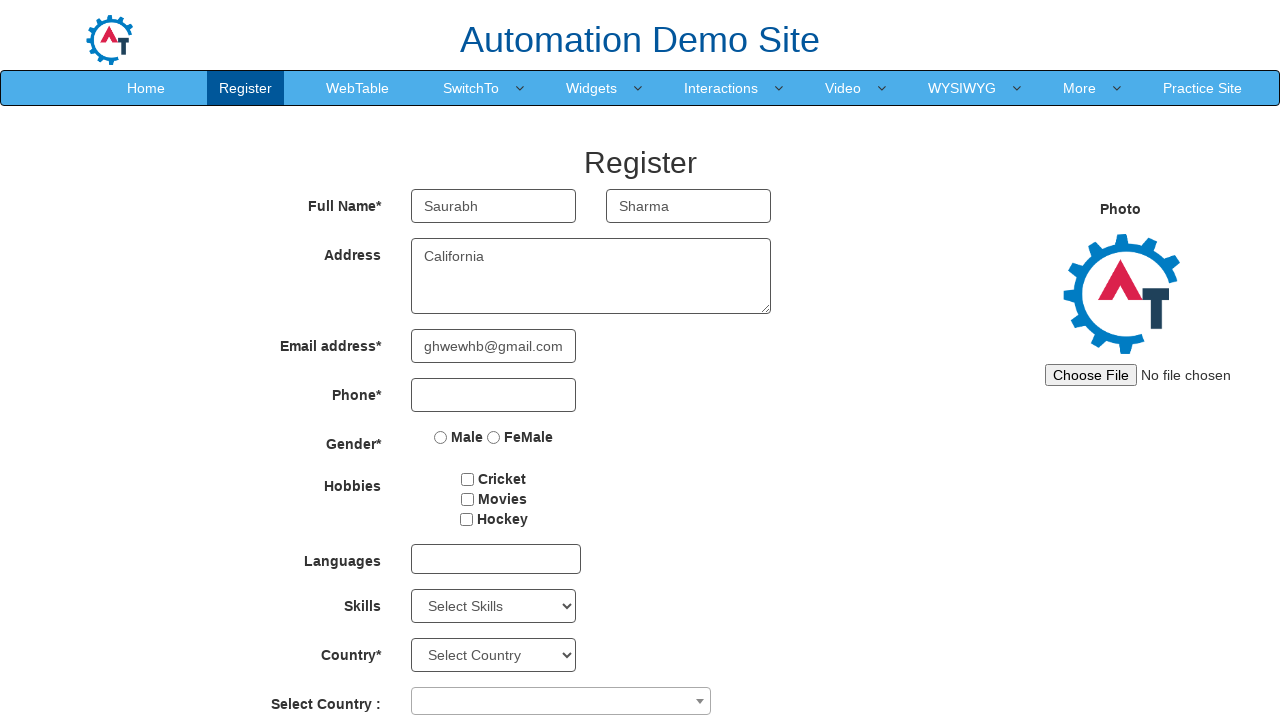

Filled phone number field with '5467778' on input[type='tel']
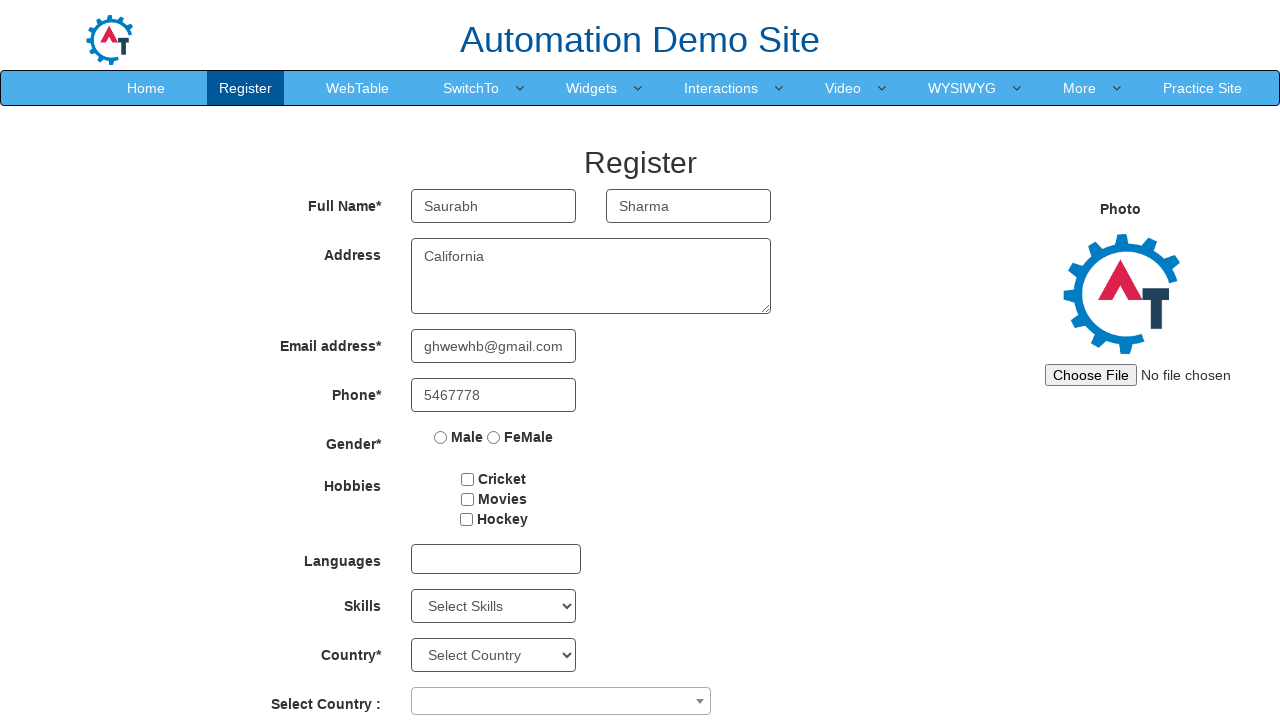

Selected gender (Male radio button) at (441, 437) on input[type='radio'] >> nth=0
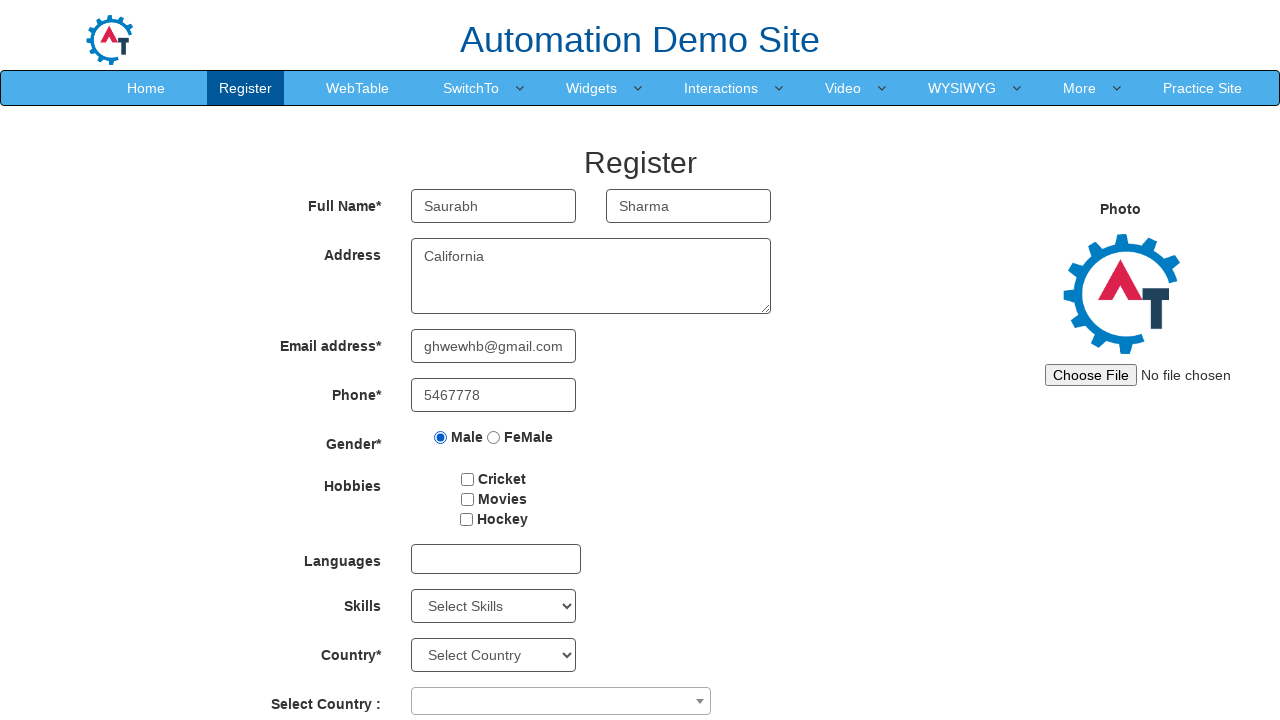

Selected first hobby checkbox at (468, 479) on input[type='checkbox'] >> nth=0
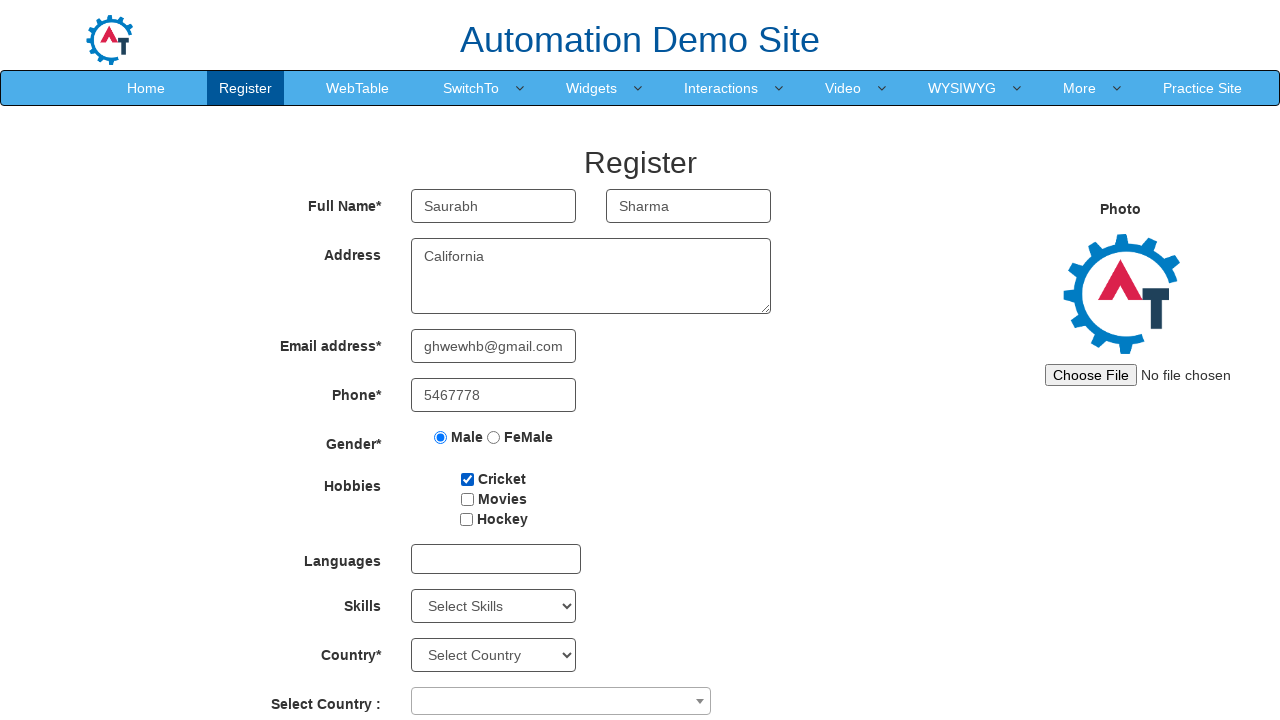

Clicked on language dropdown to open it at (496, 559) on #msdd
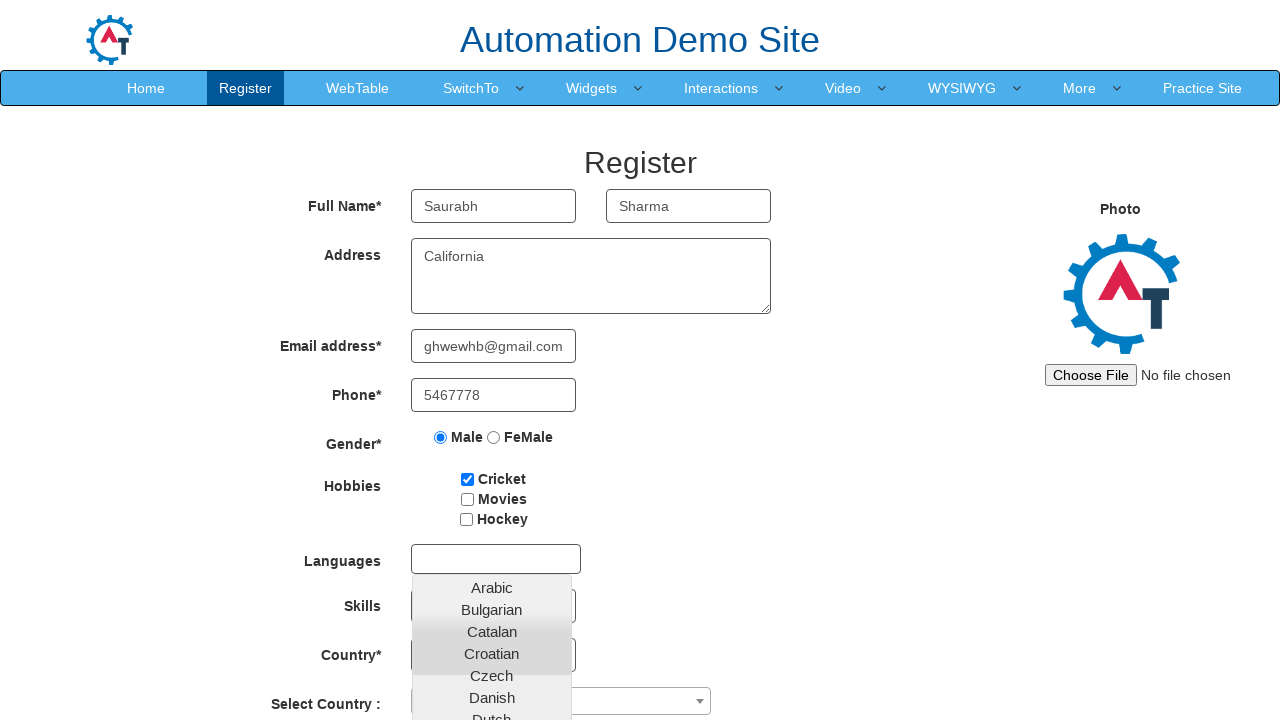

Language dropdown options appeared
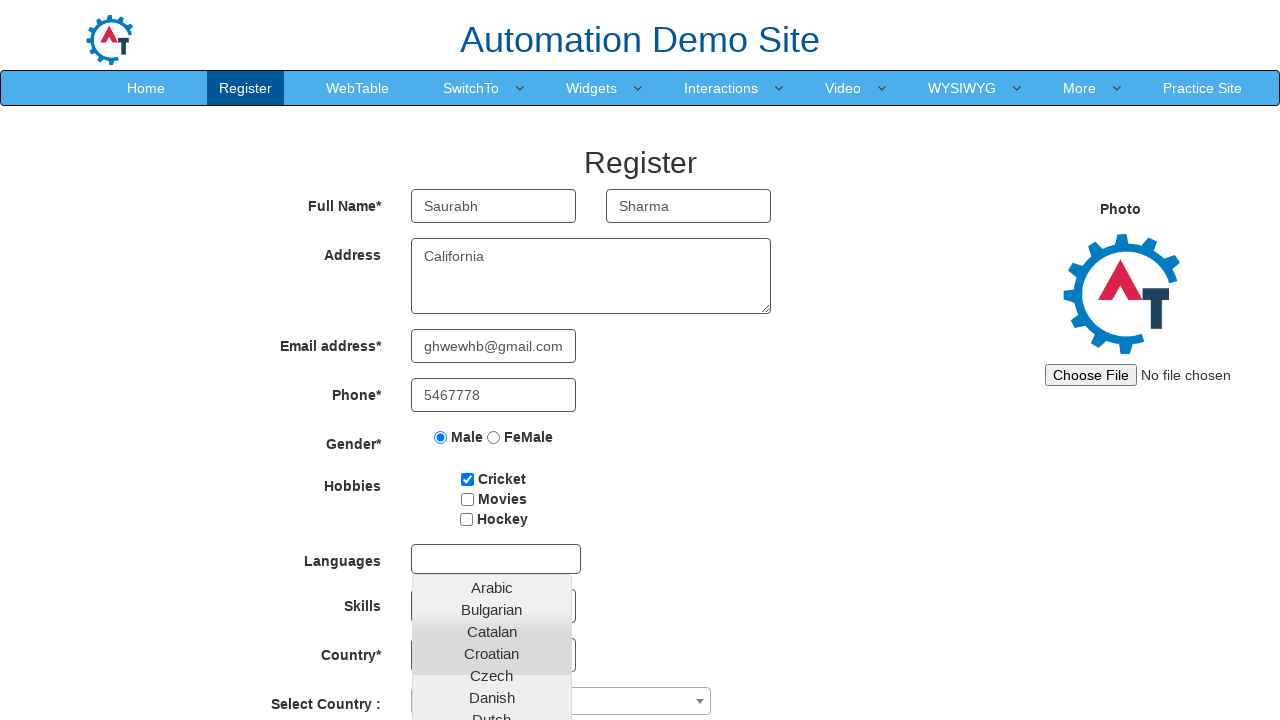

Selected 'French' from language dropdown at (492, 688) on text=French
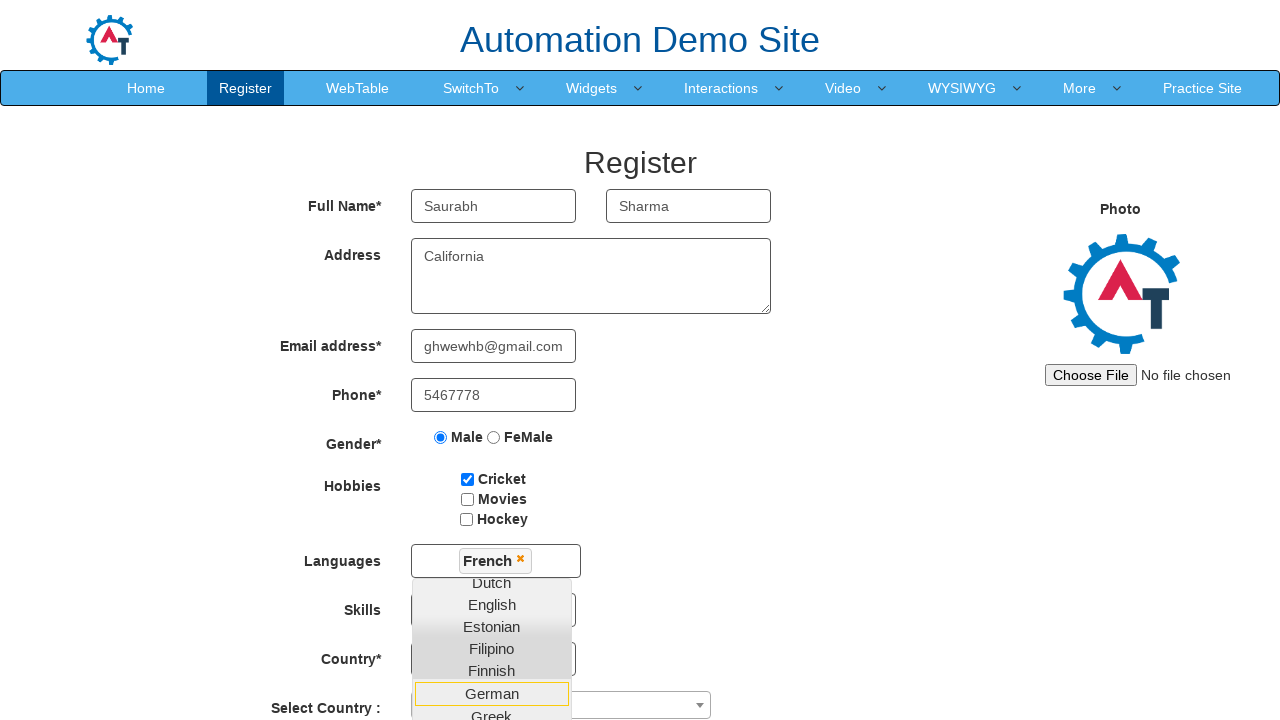

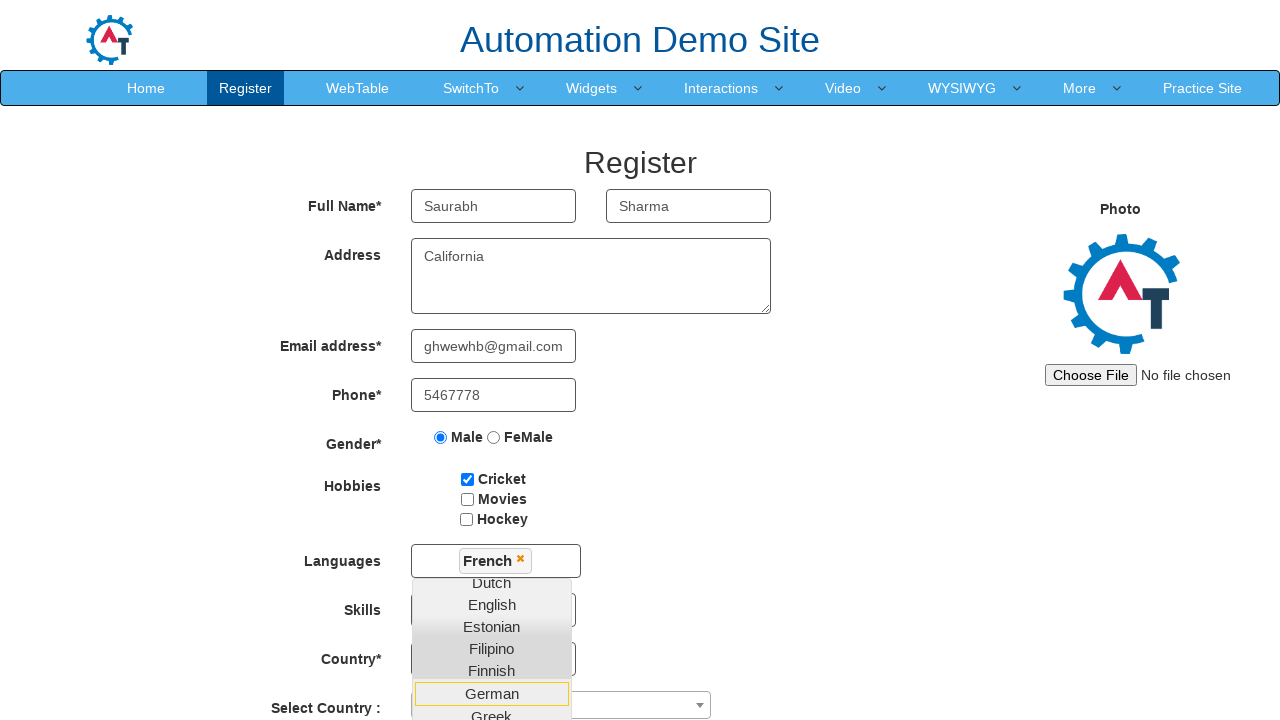